Tests that dynamic content on the page changes after refreshing by comparing text elements before and after a page refresh

Starting URL: https://the-internet.herokuapp.com/dynamic_content

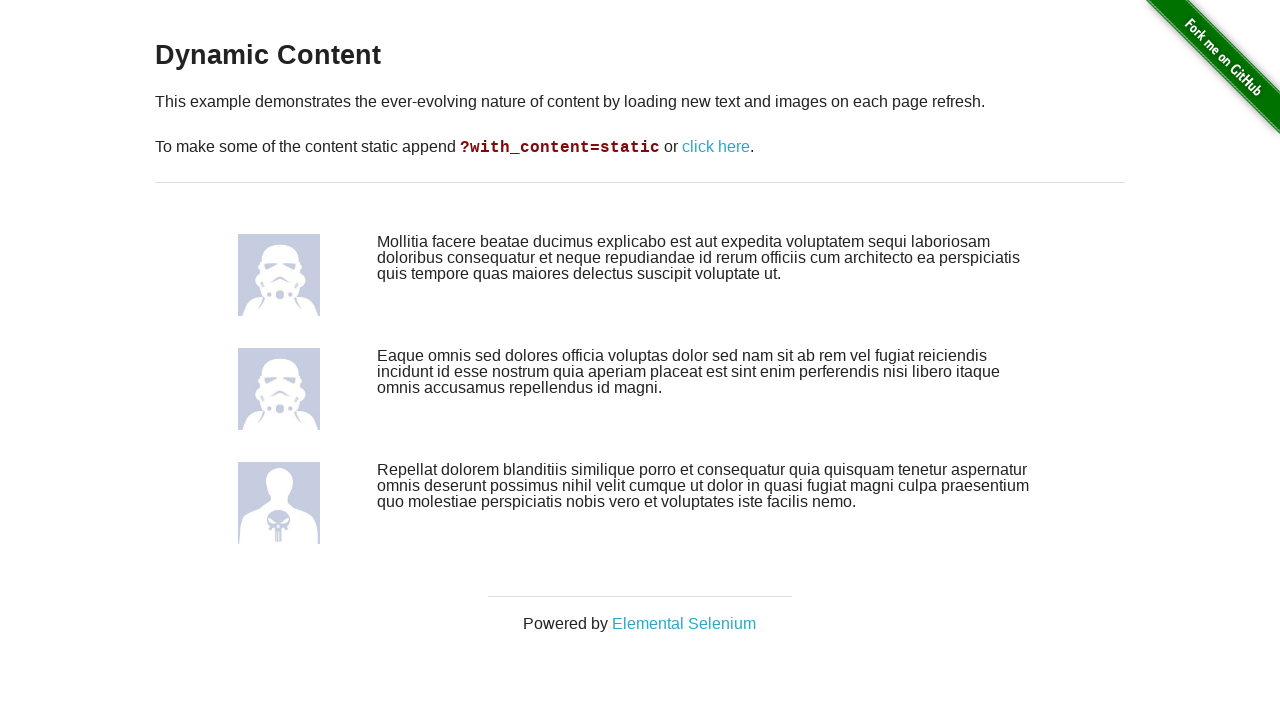

Retrieved initial text elements from .large-10.columns
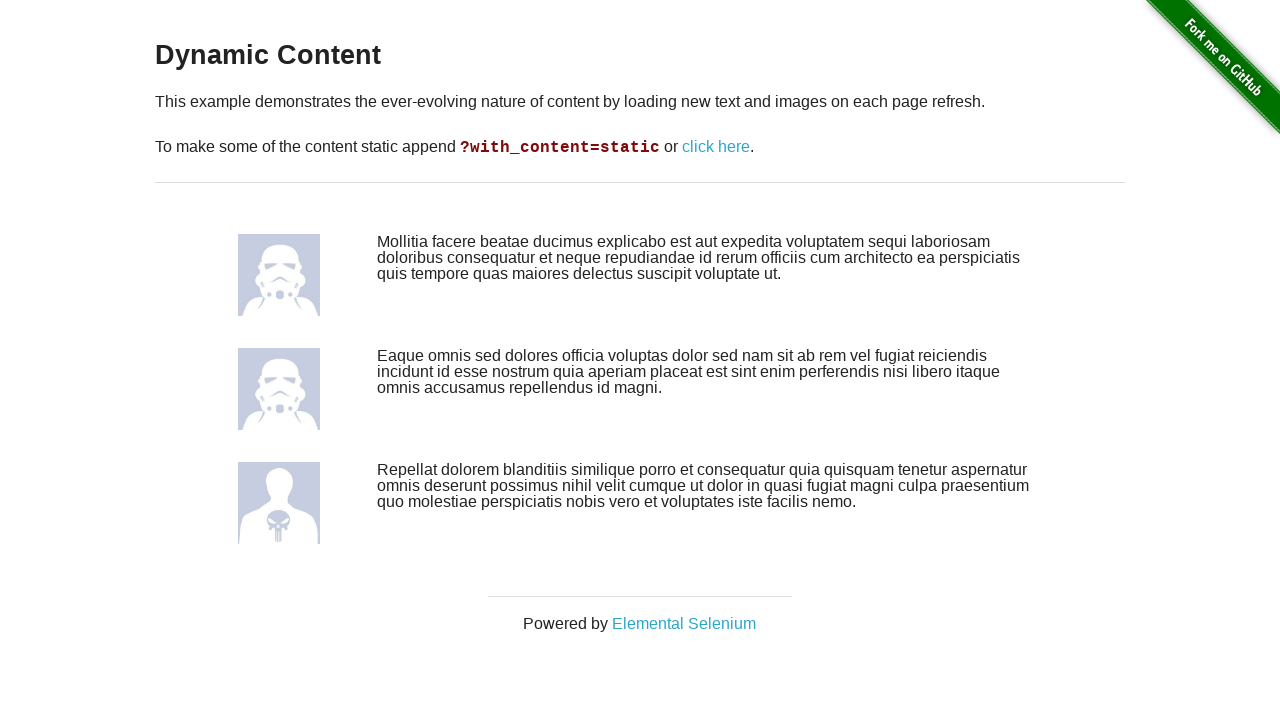

Extracted text content from initial elements
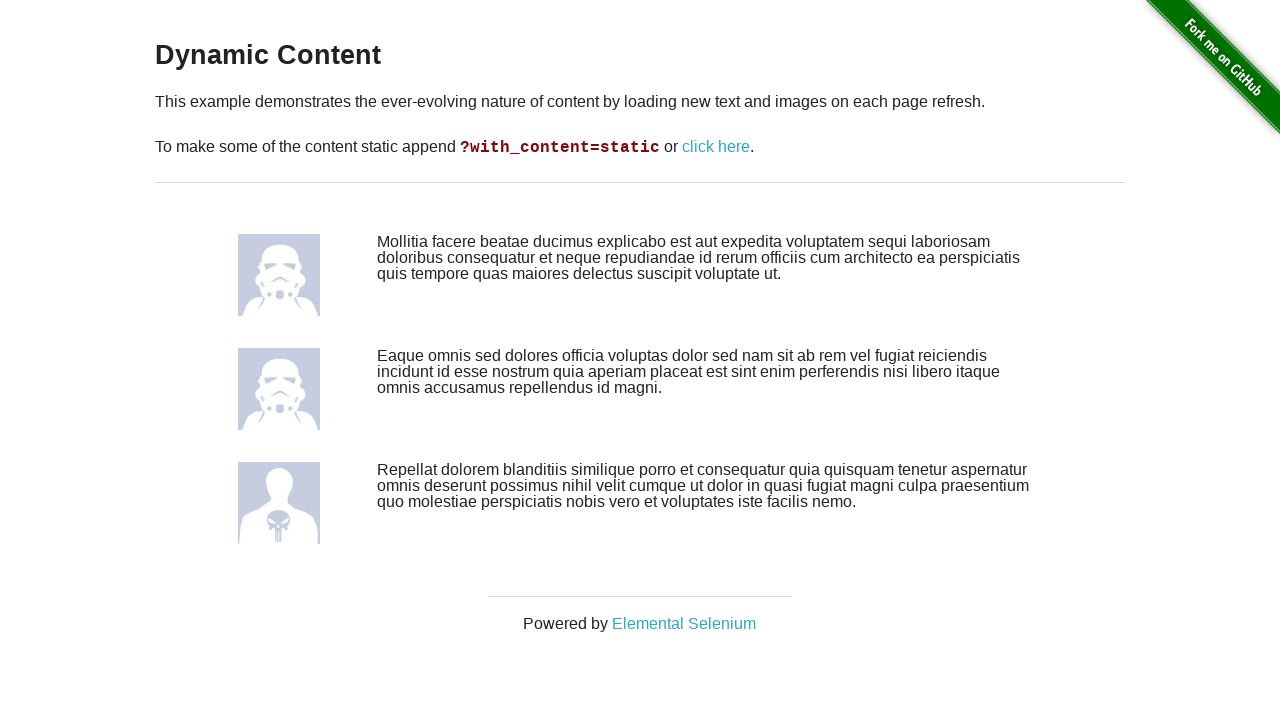

Reloaded page to get new dynamic content
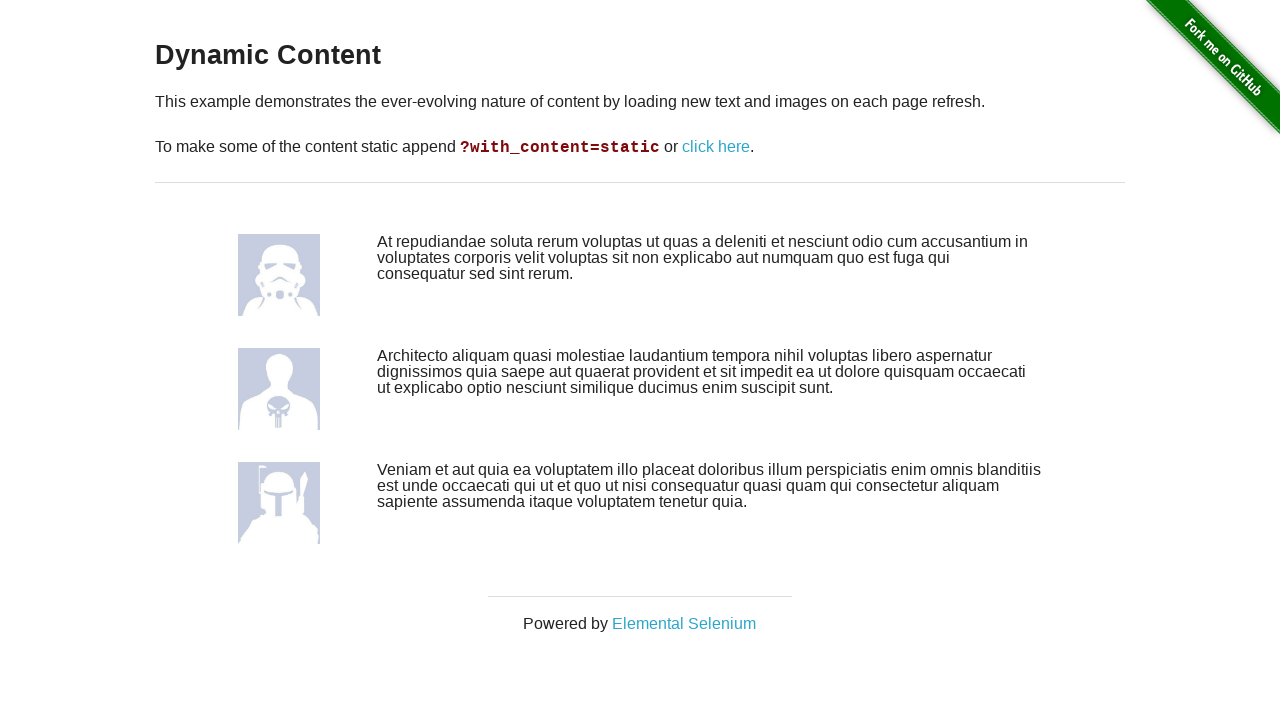

Waited for .large-10.columns elements to be visible after refresh
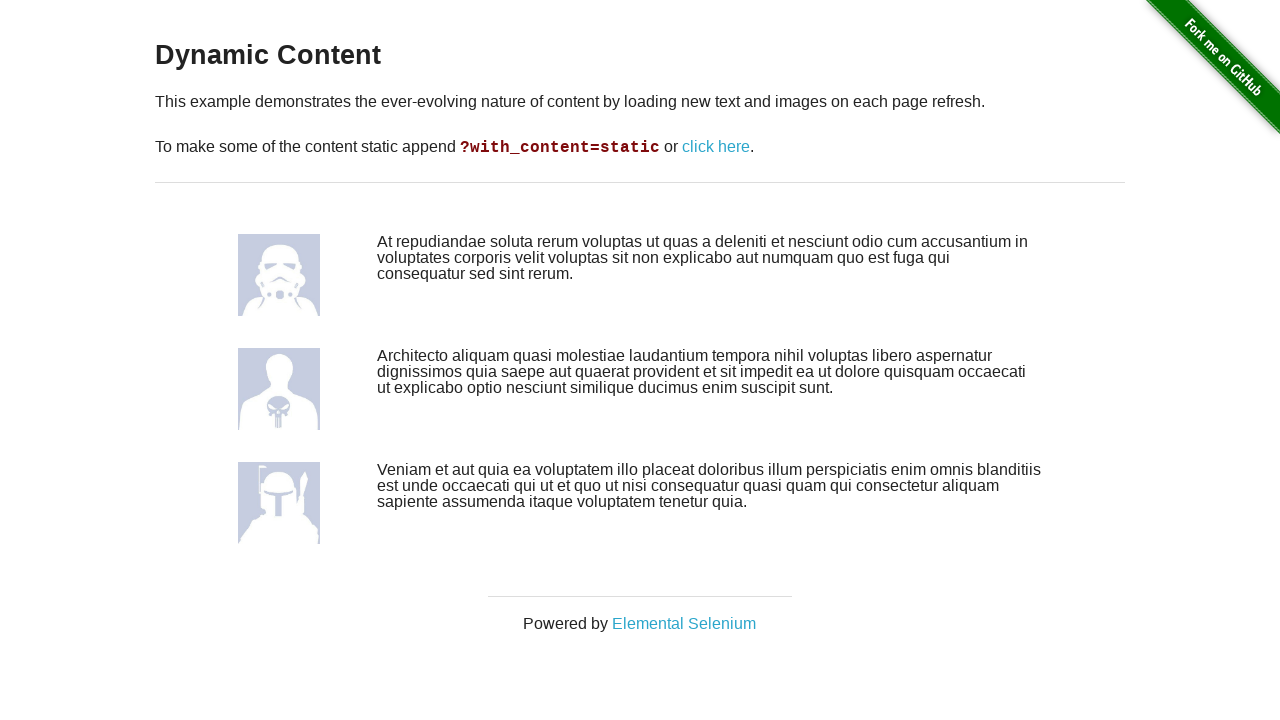

Retrieved text elements from .large-10.columns after refresh
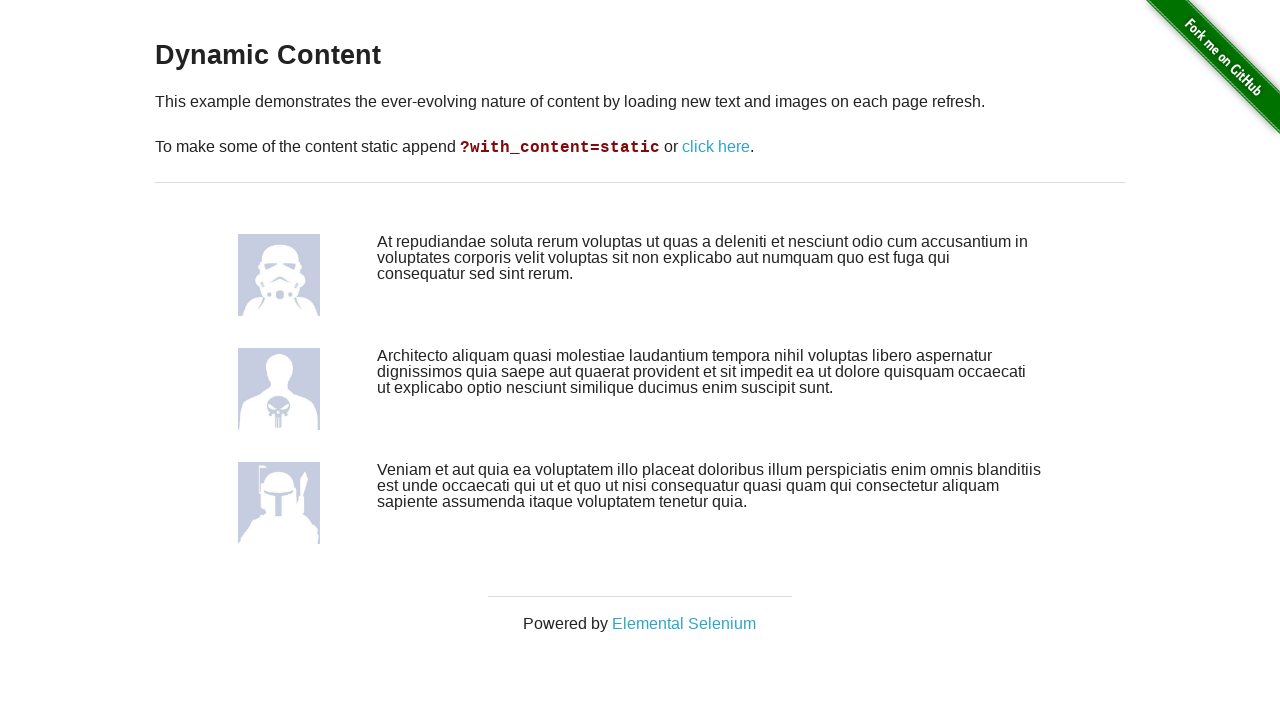

Extracted text content from elements after refresh
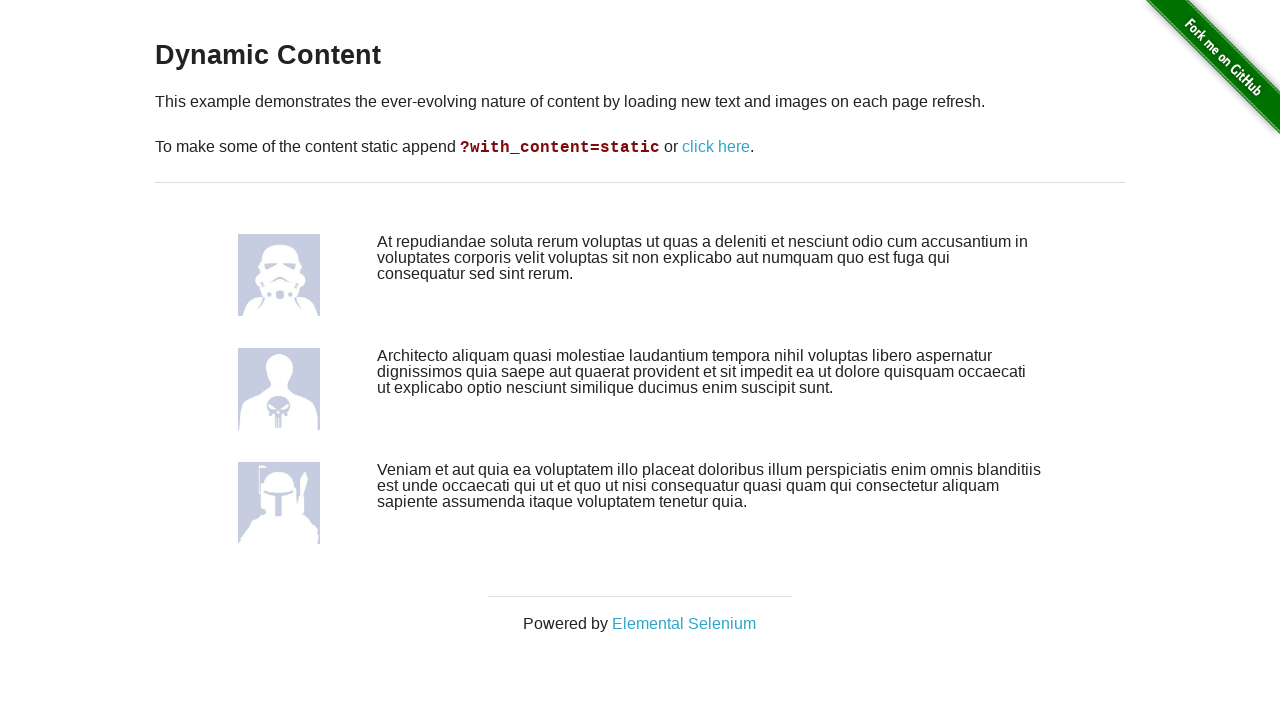

Verified that dynamic content changed after page refresh
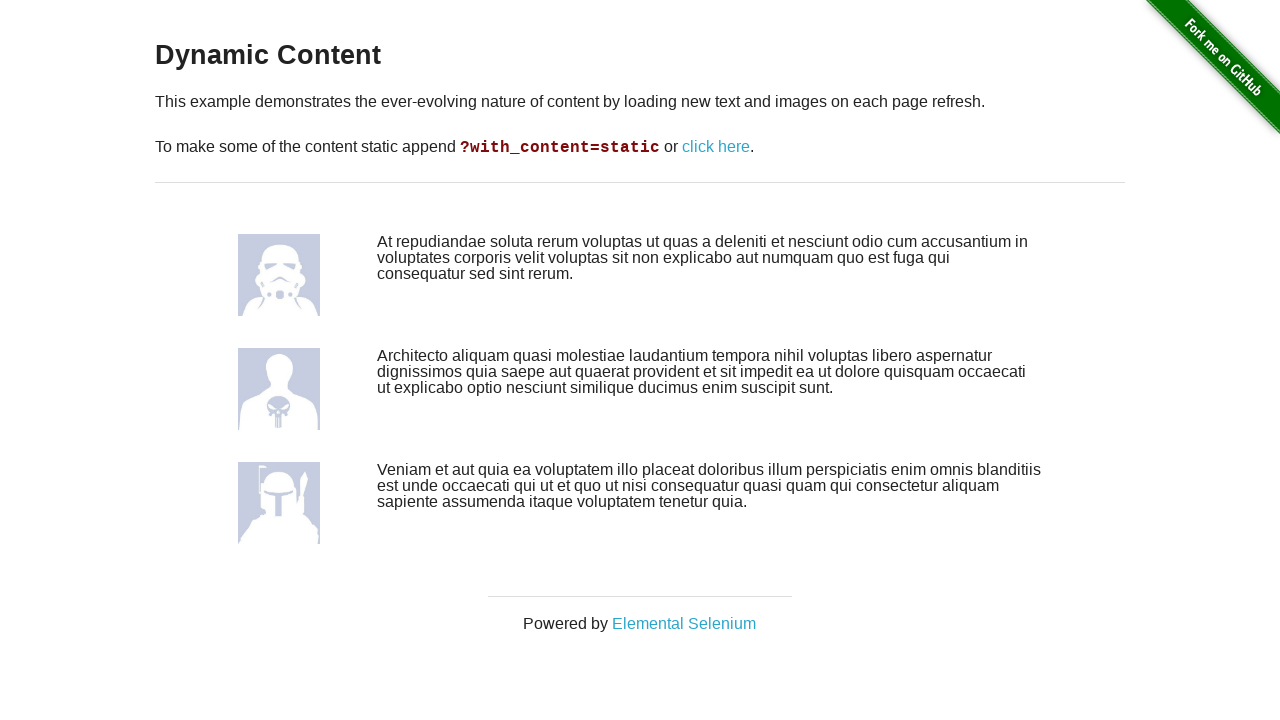

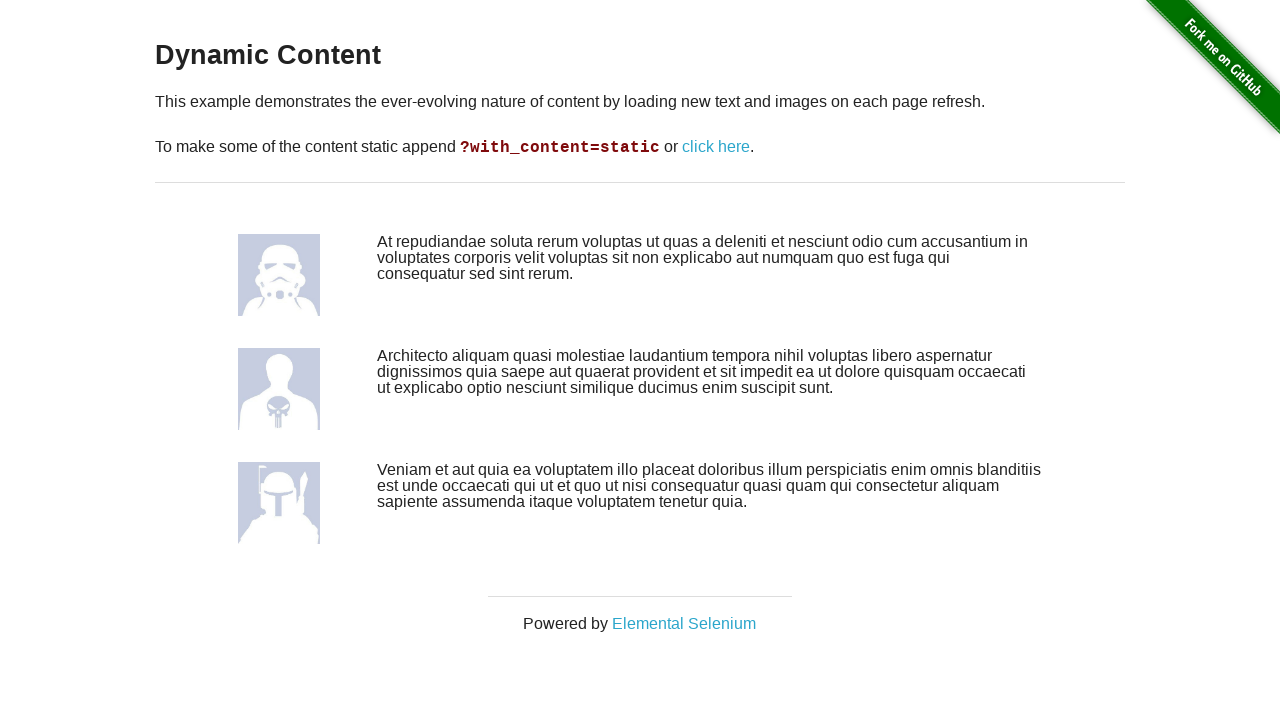